Tests JavaScript alert handling by clicking a button to trigger an alert, accepting it, and verifying the result message

Starting URL: https://the-internet.herokuapp.com/javascript_alerts

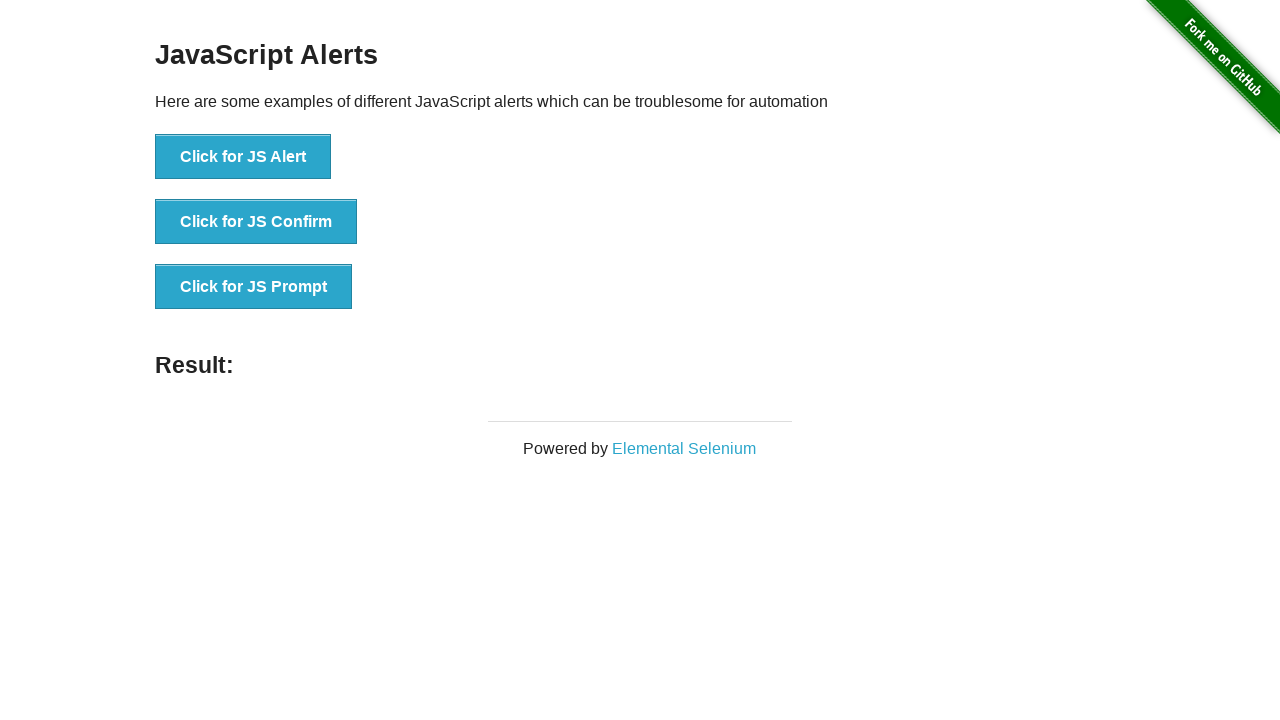

Clicked button to trigger JavaScript alert at (243, 157) on text='Click for JS Alert'
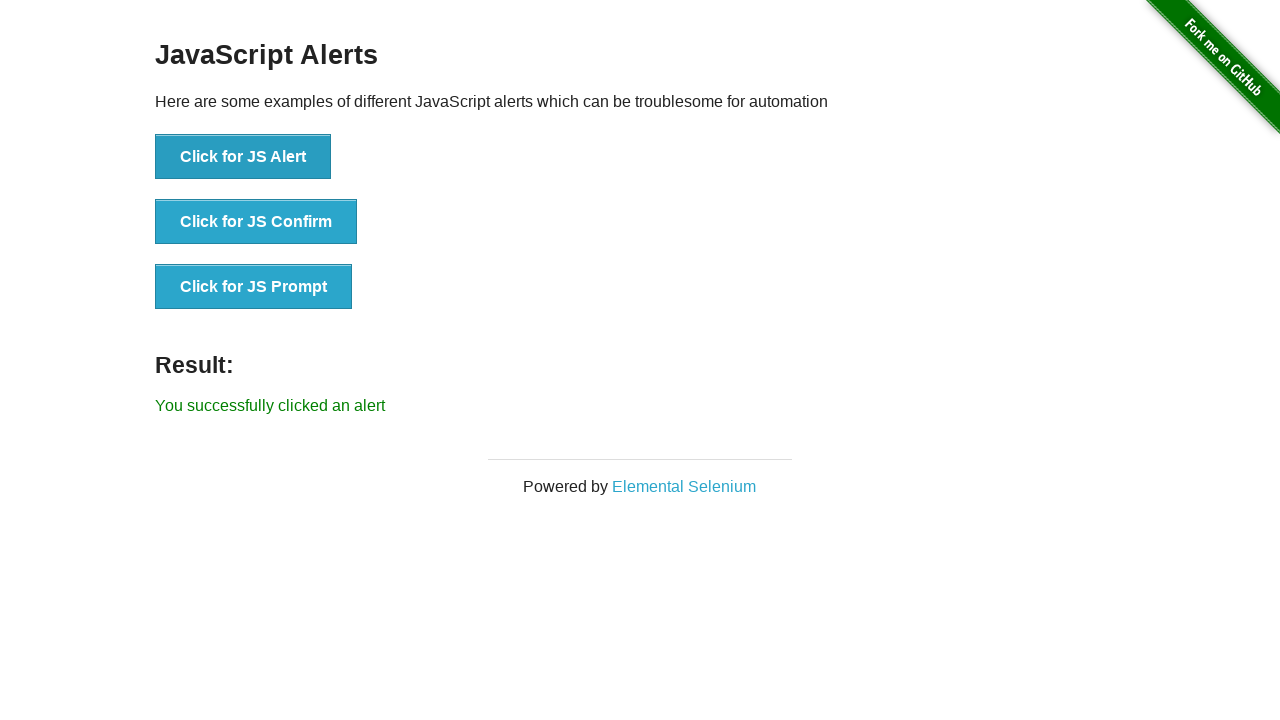

Set up dialog handler to accept alert
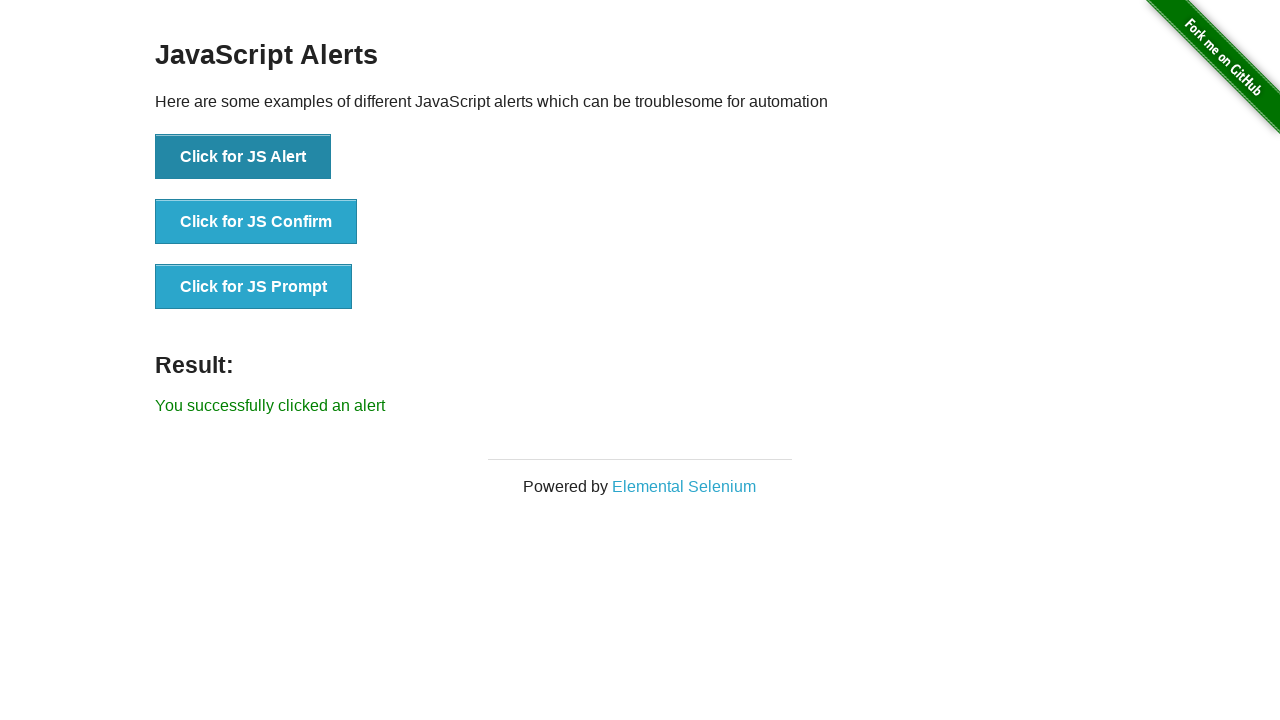

Result message element loaded after accepting alert
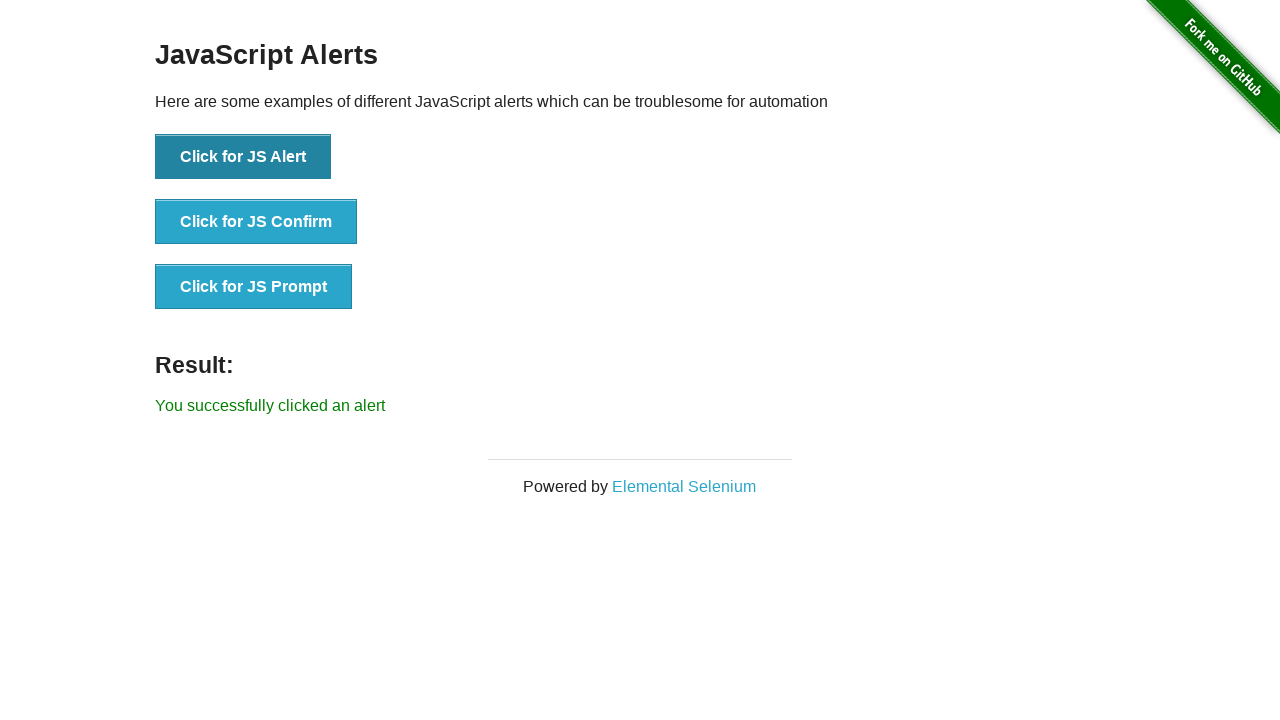

Verified result message displays 'You successfully clicked an alert'
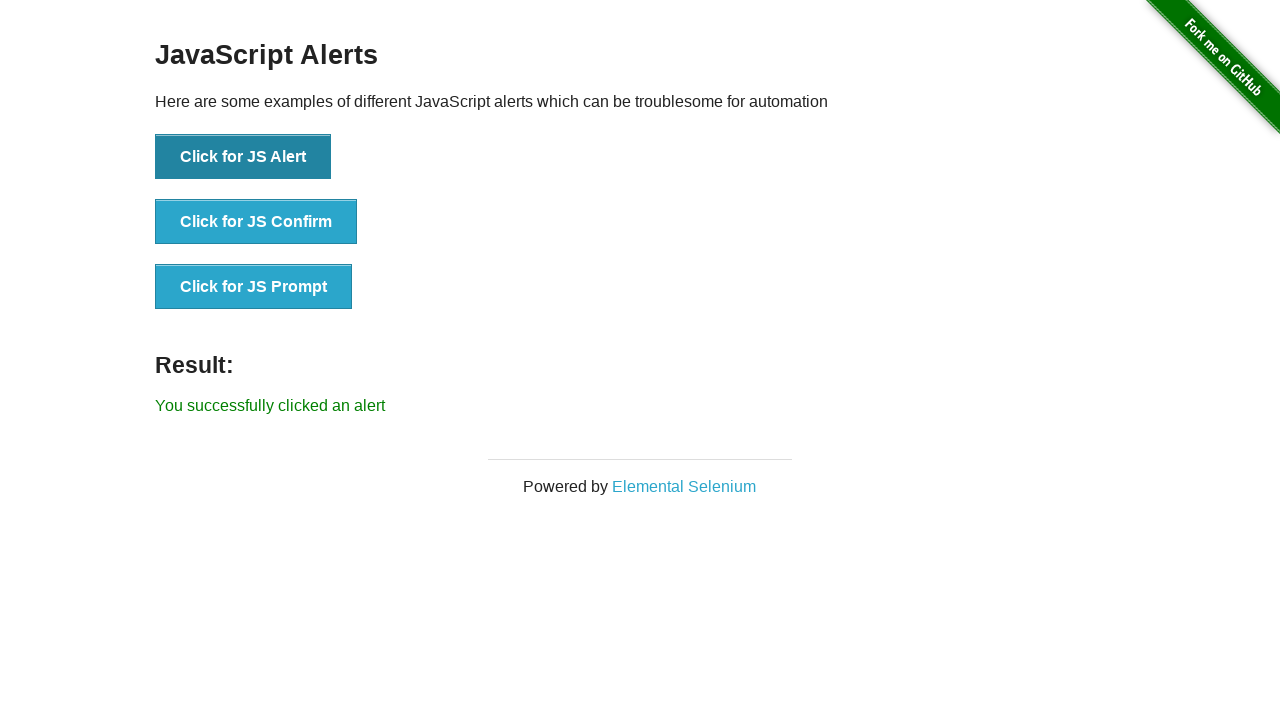

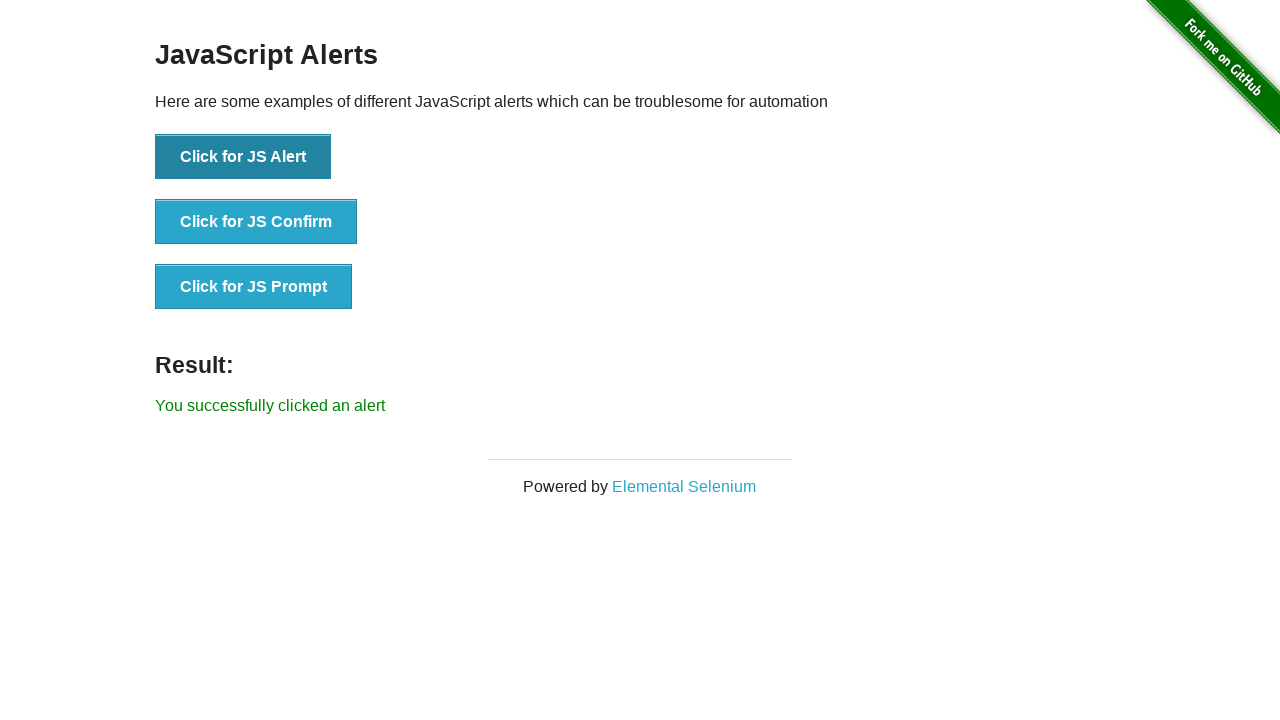